Tests registration form with invalid email format to verify email validation error

Starting URL: https://v2fmstest.ziz.vn/login

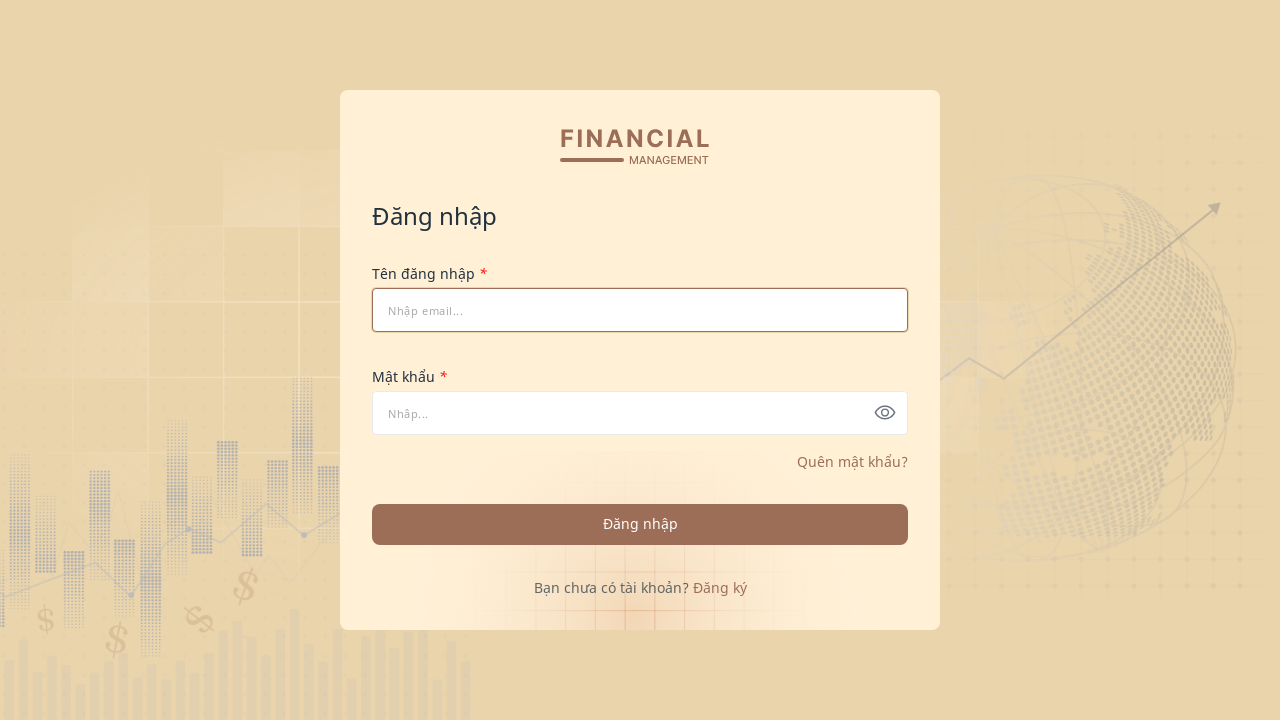

Clicked forget password link to navigate to registration at (720, 587) on xpath=//span[@class='text-forgetpass pointer']
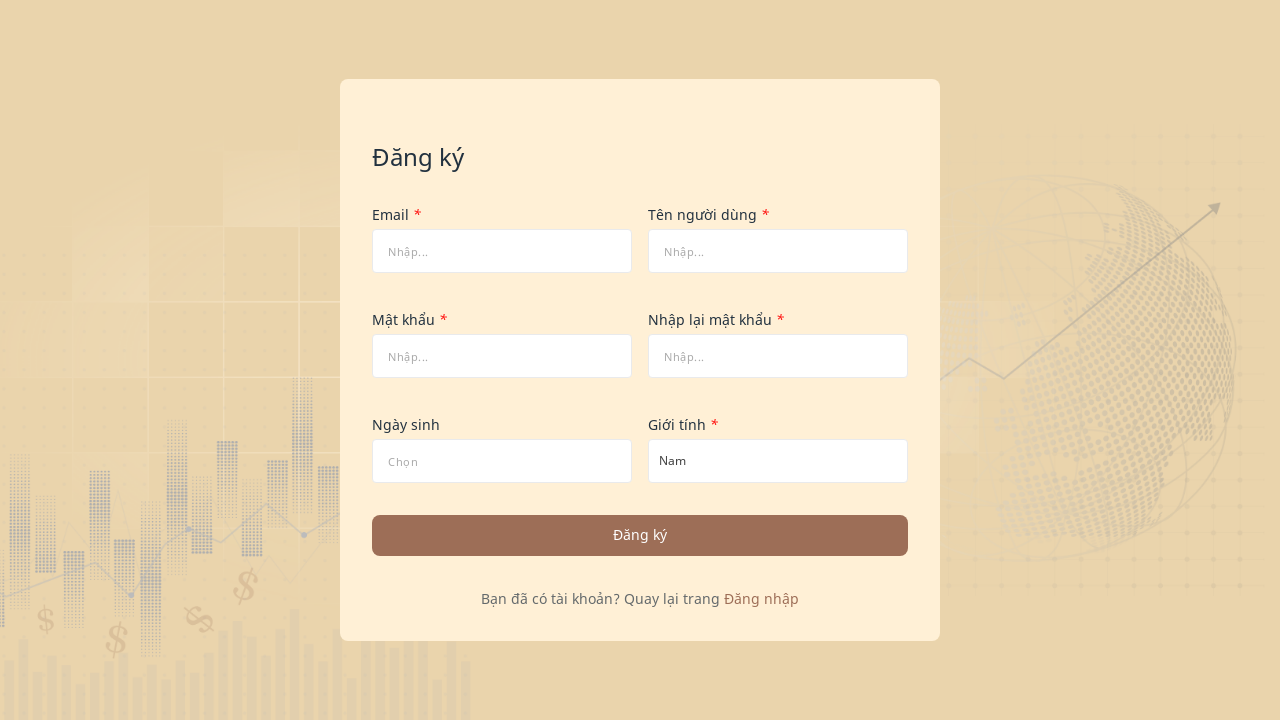

Filled username field with 'congtylantest' on #tenDangNhap
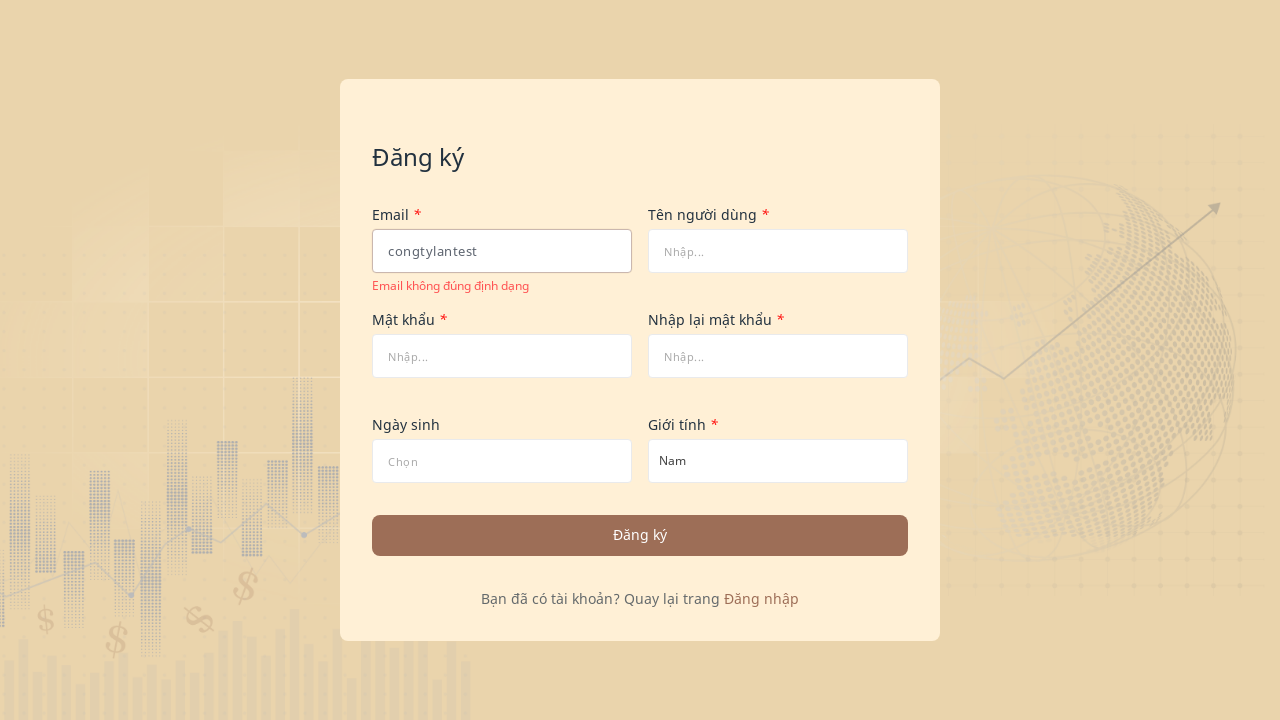

Filled full name field with 'Nhân viên' on #hoTen
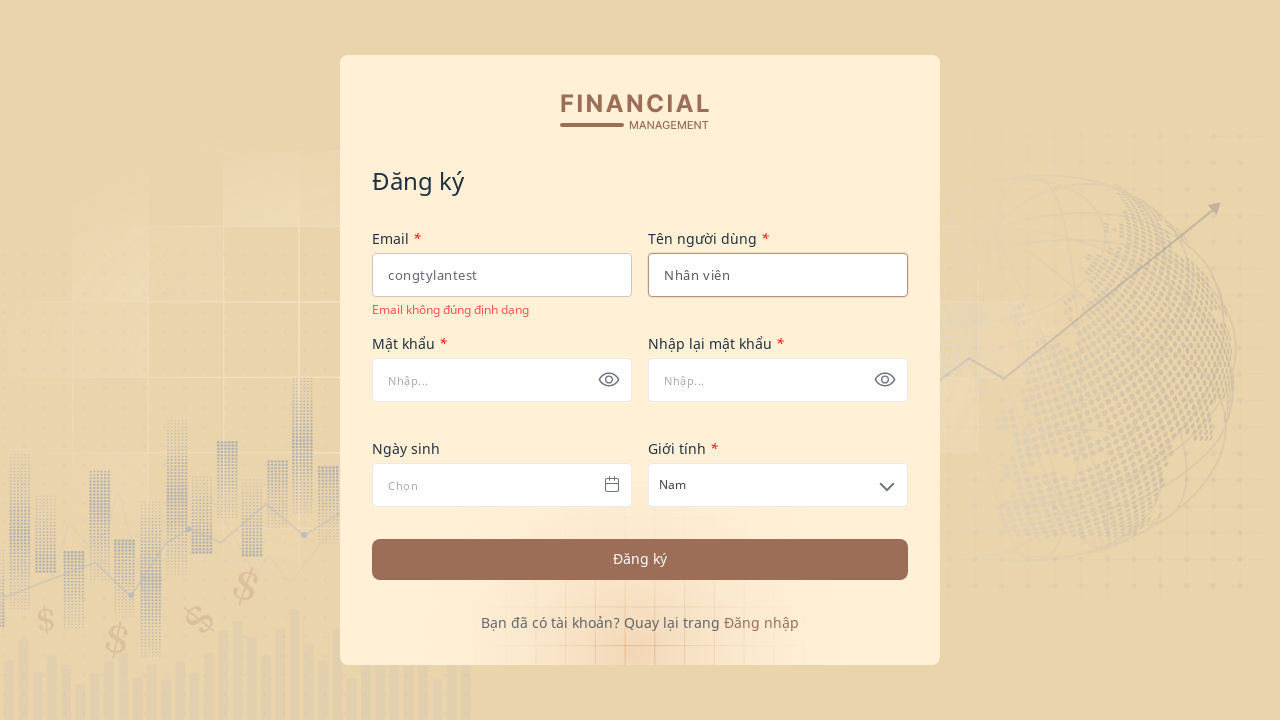

Filled password field with 'Ab@123' on #matkhau
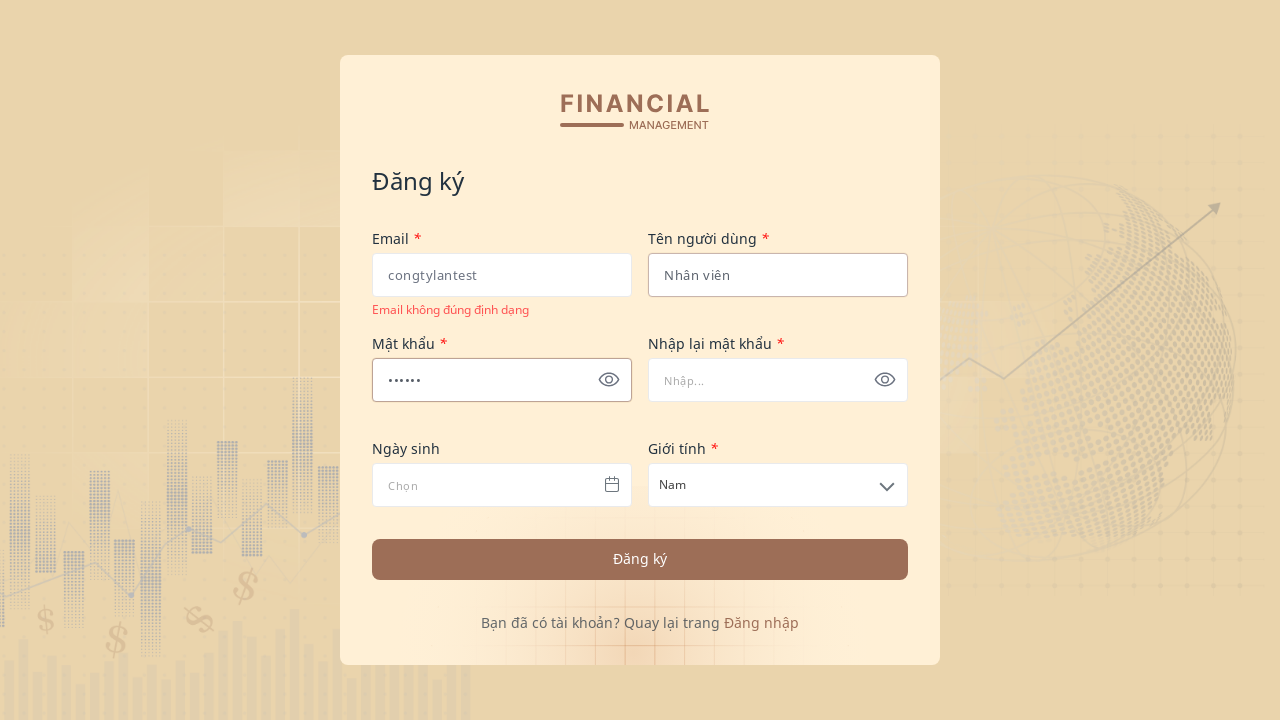

Filled password confirmation field with 'Ab@123' on #xacnhanmatkhau
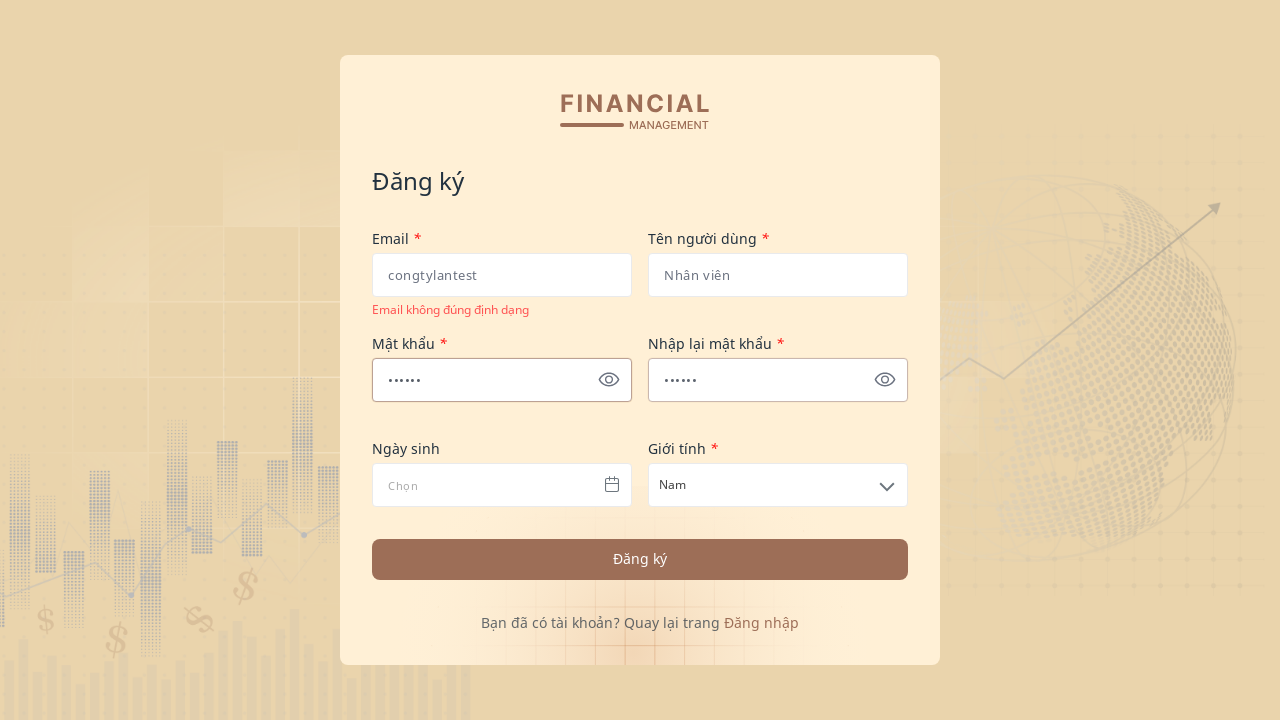

Clicked form submit button at (640, 559) on xpath=//button[@class='login100-form-btn']
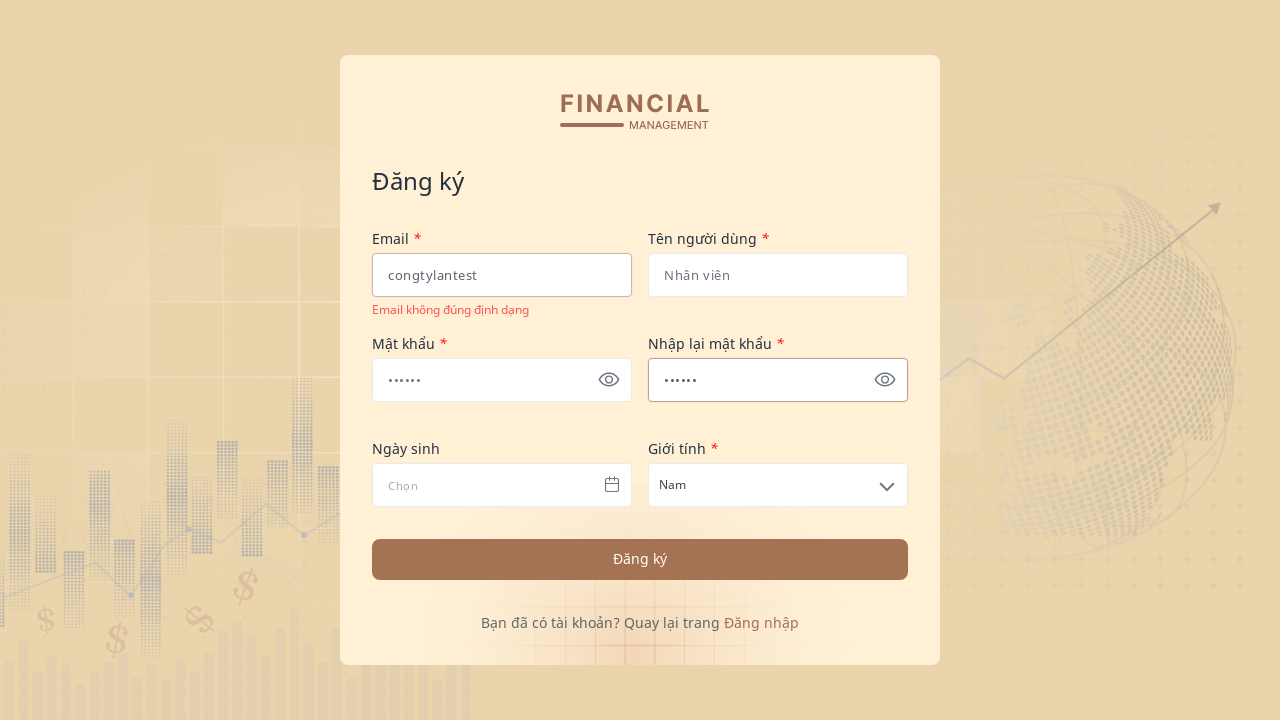

Email validation error message appeared
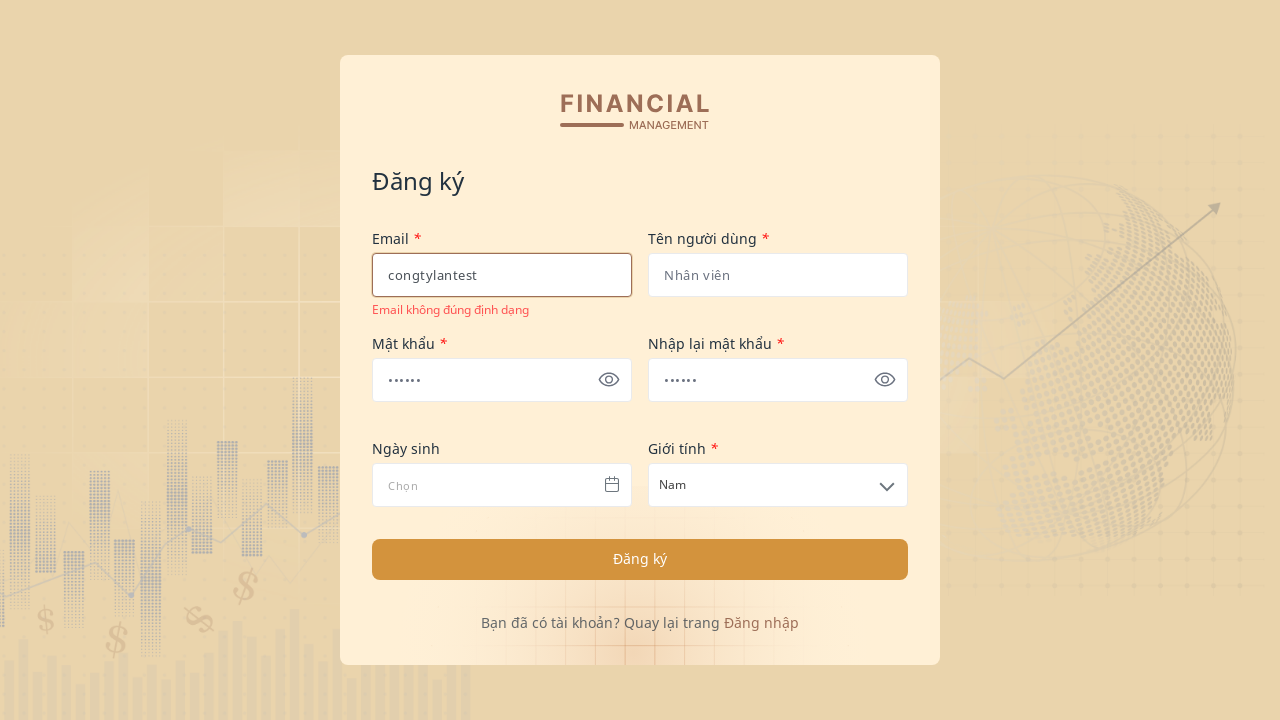

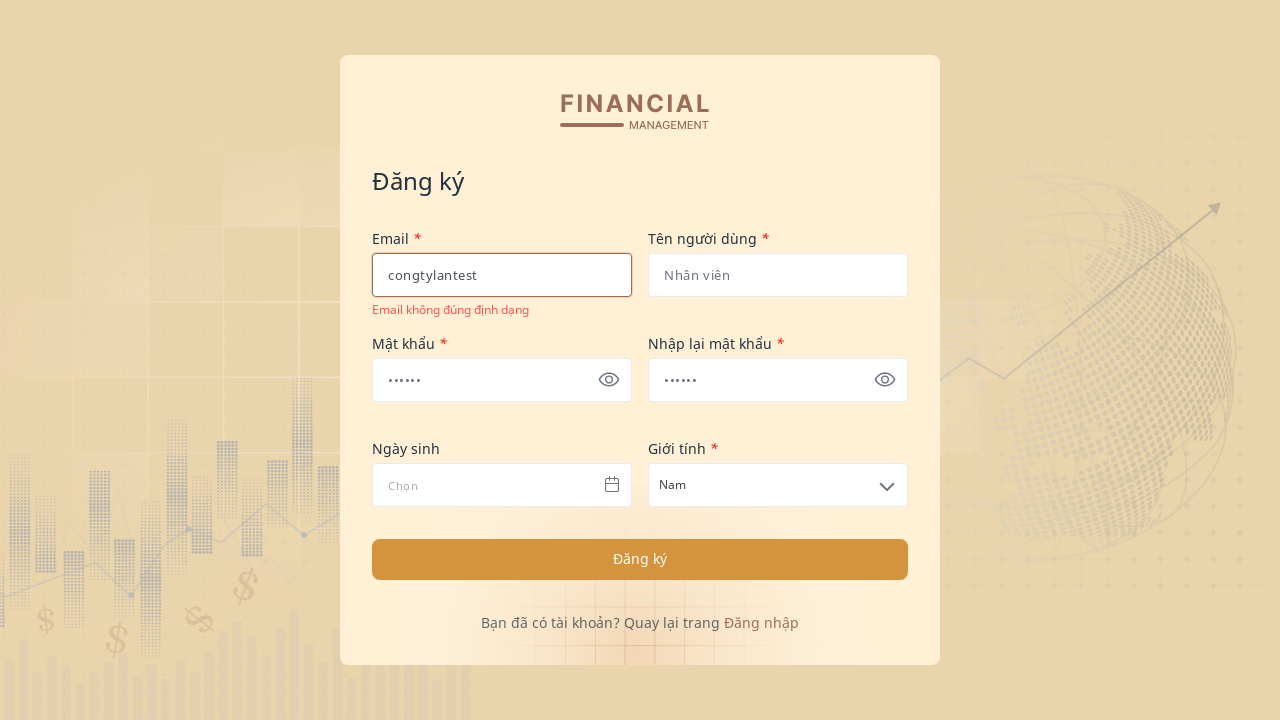